Tests an e-commerce checkout flow by searching for a product, adding Cashews to cart, proceeding through checkout, selecting a country, and placing an order

Starting URL: https://rahulshettyacademy.com/seleniumPractise/#/

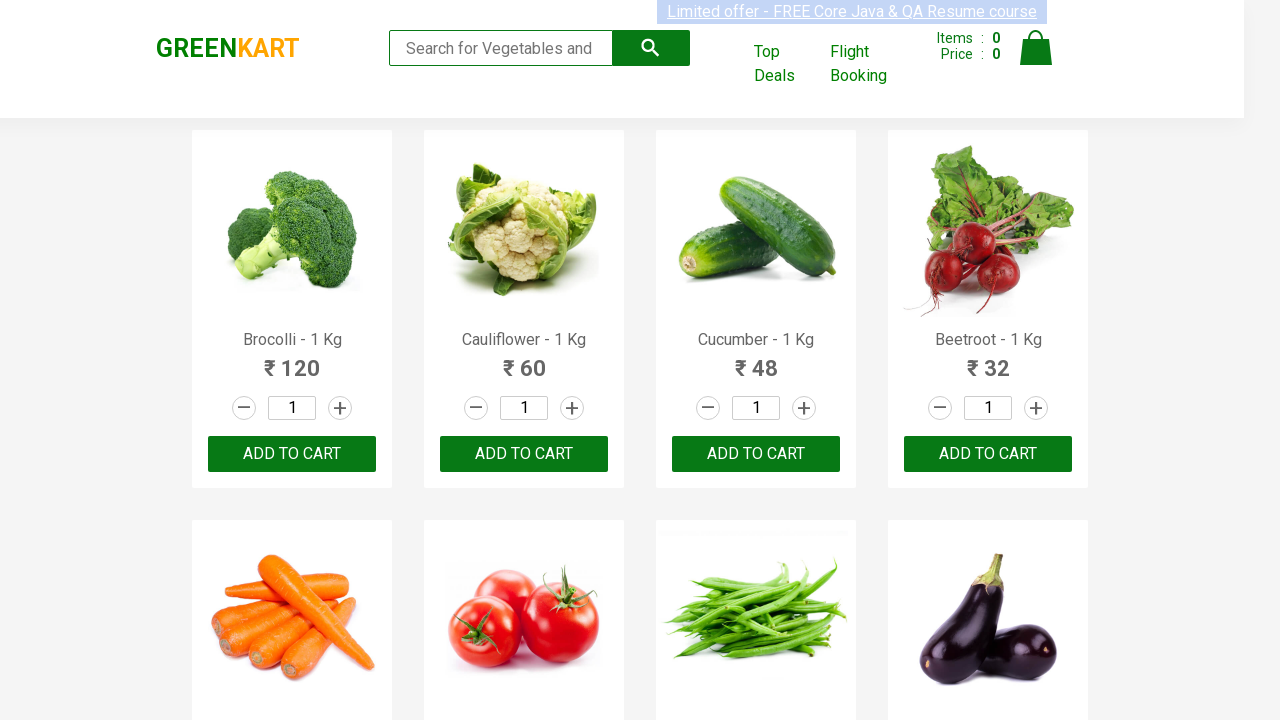

Filled search field with 'ca' to search for products on .search-keyword
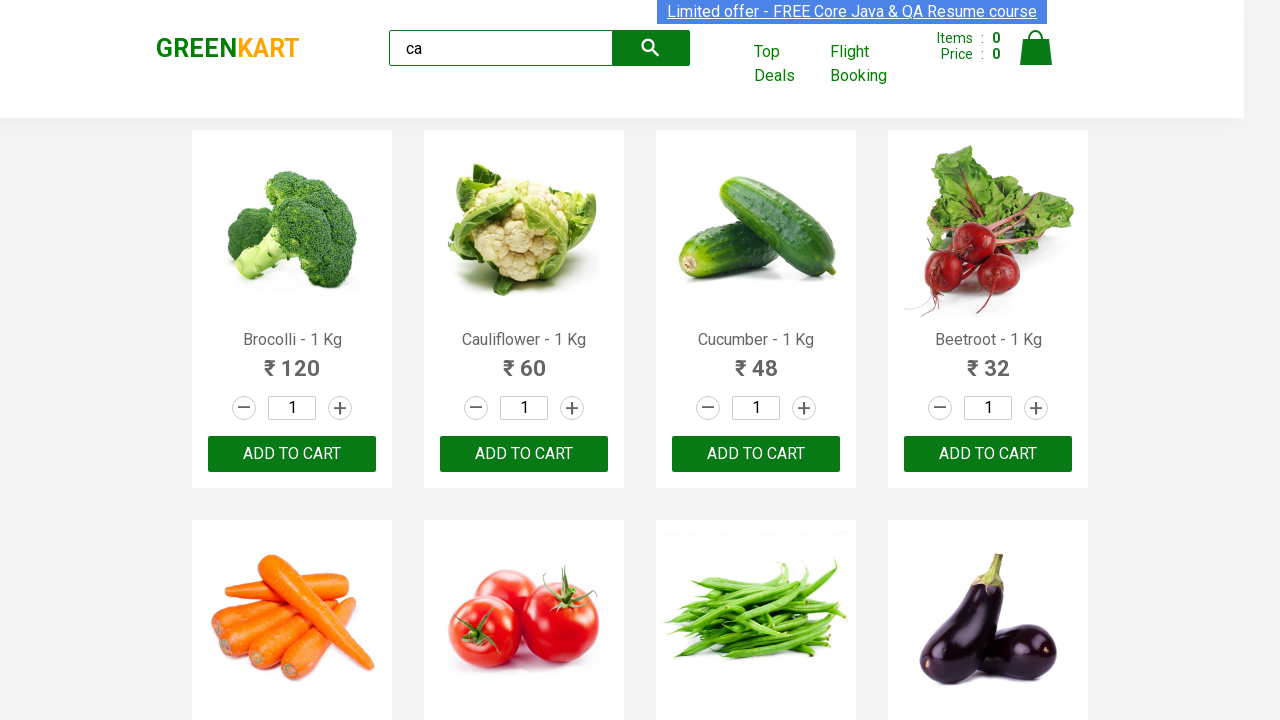

Waited for search results to load
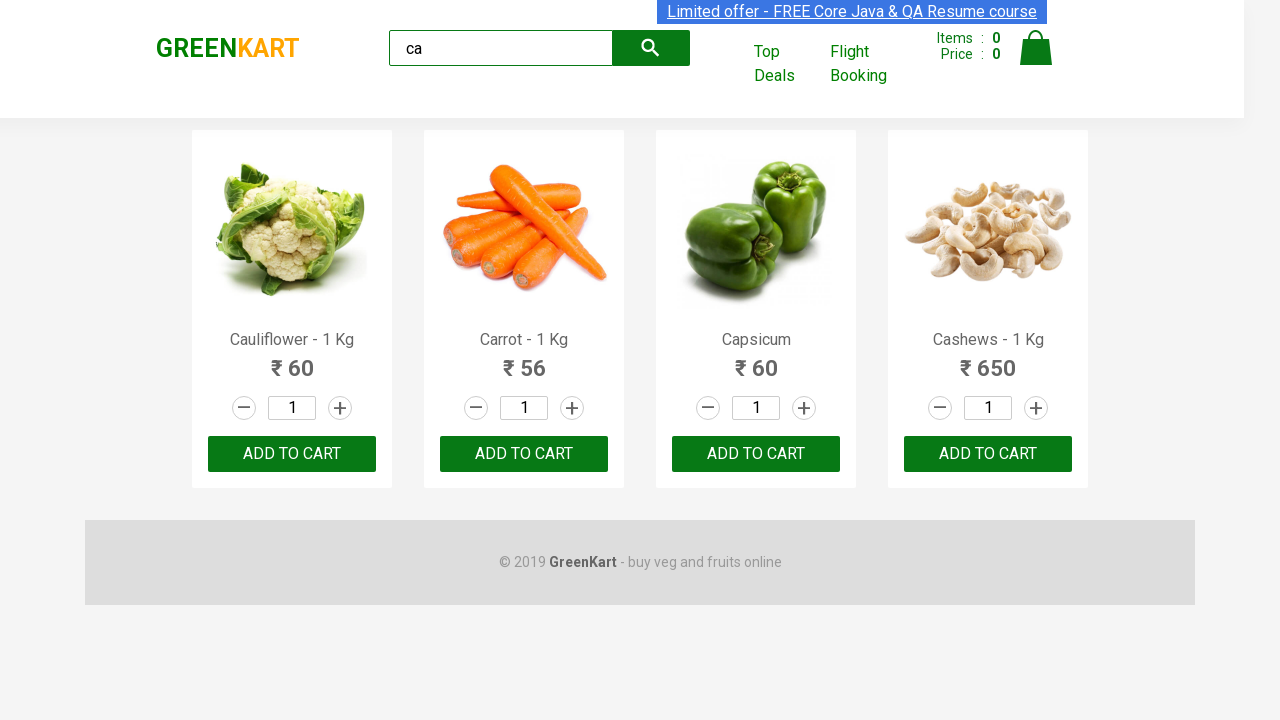

Retrieved all product elements from search results
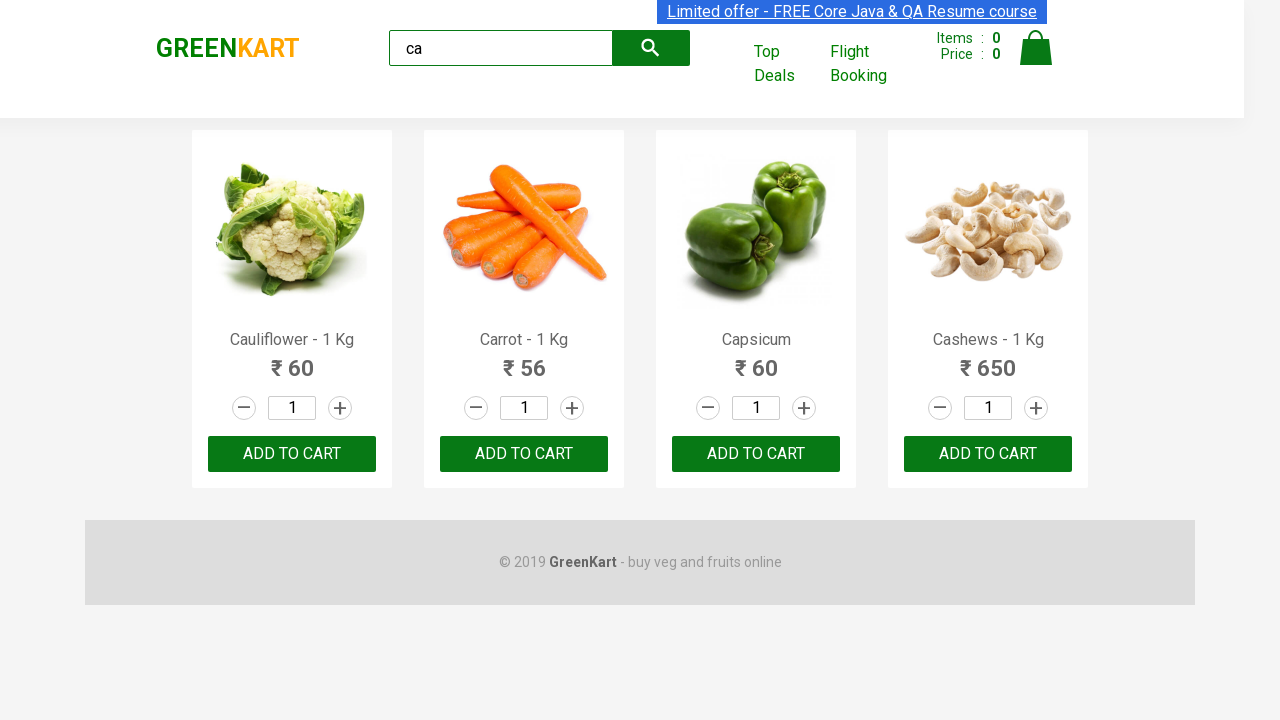

Found and clicked 'Add to Cart' button for Cashews product at (988, 454) on .products .product >> nth=3 >> button
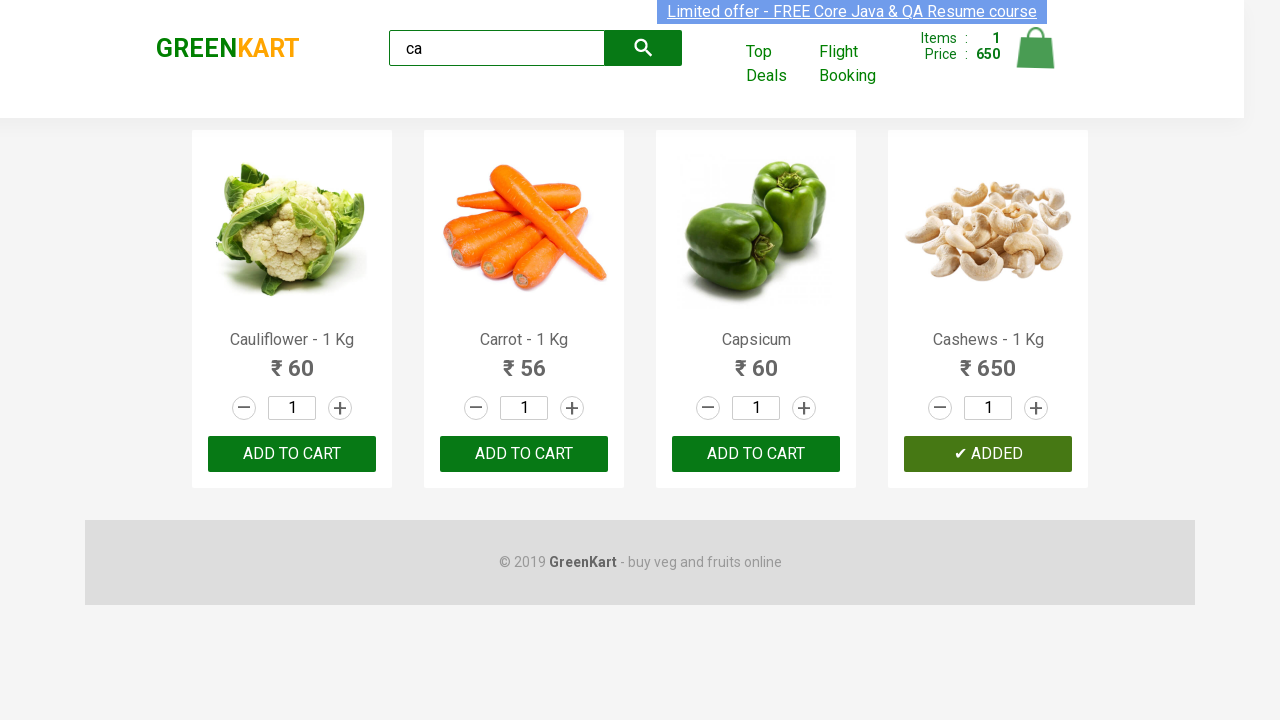

Clicked cart icon to view shopping cart at (1036, 48) on .cart-icon > img
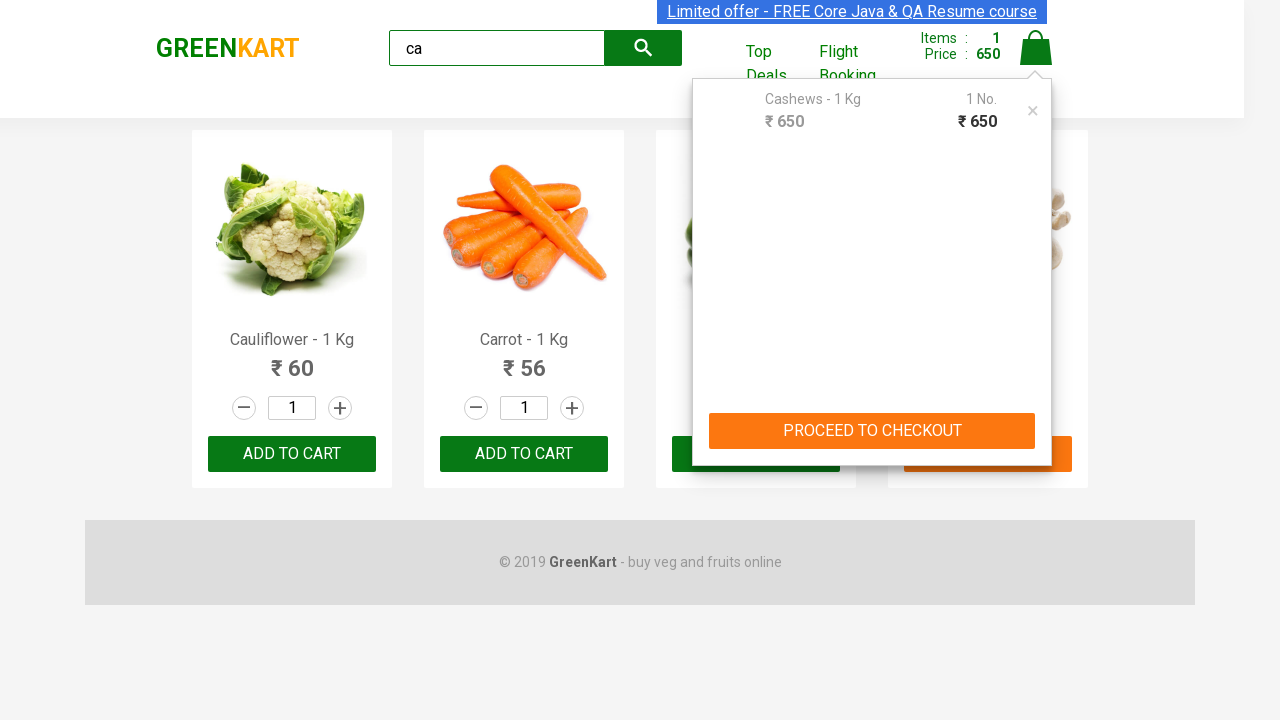

Clicked 'PROCEED TO CHECKOUT' button at (872, 431) on text=PROCEED TO CHECKOUT
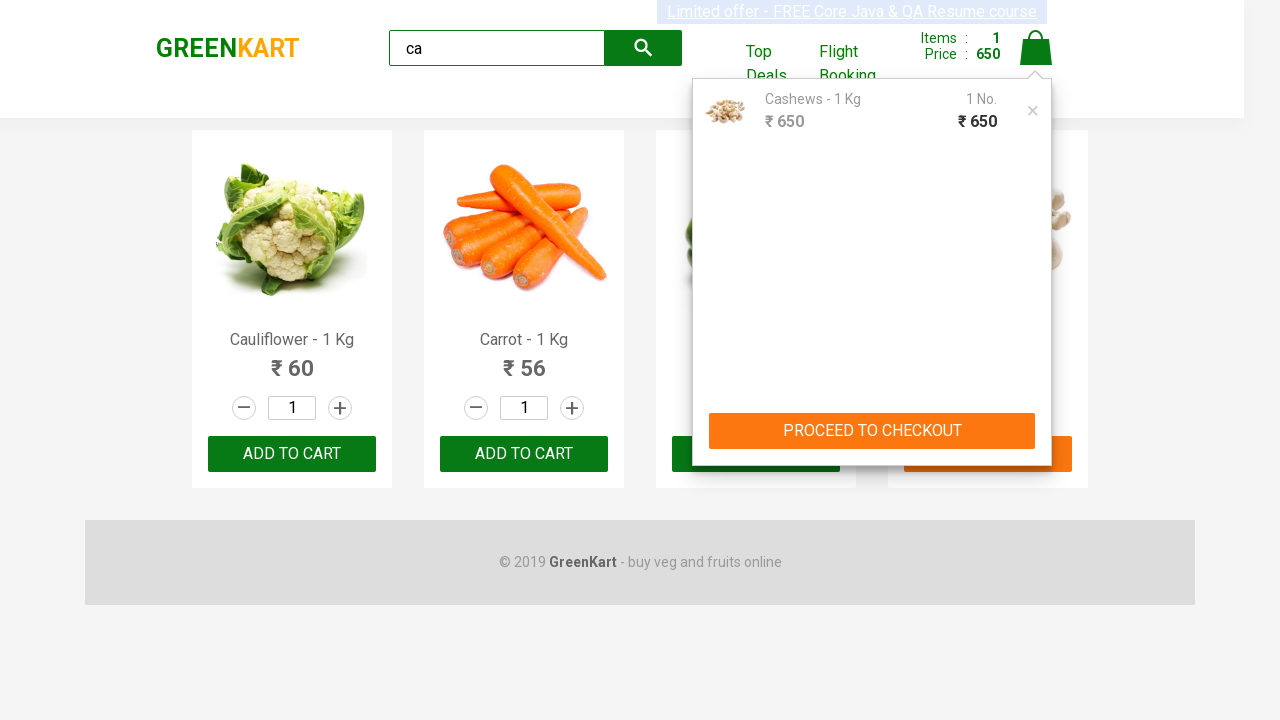

Waited for checkout page to fully load
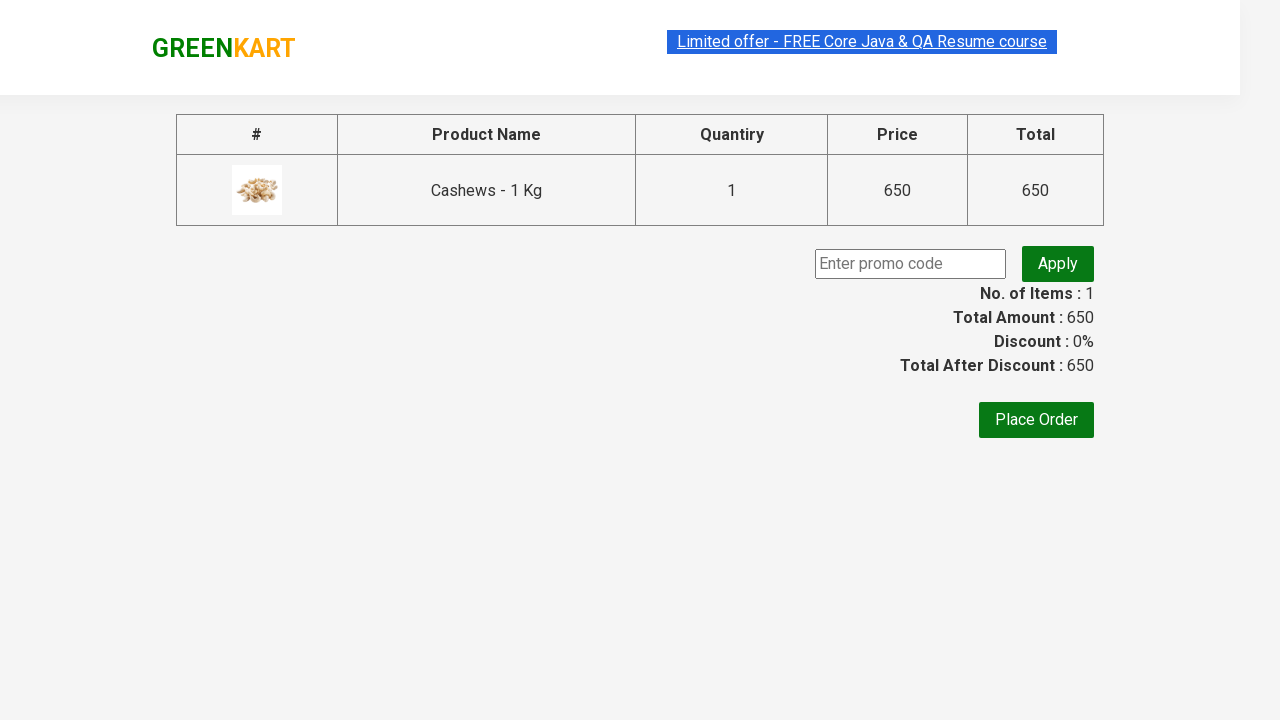

Clicked 'Place Order' button to proceed to order placement at (1036, 420) on text=Place Order
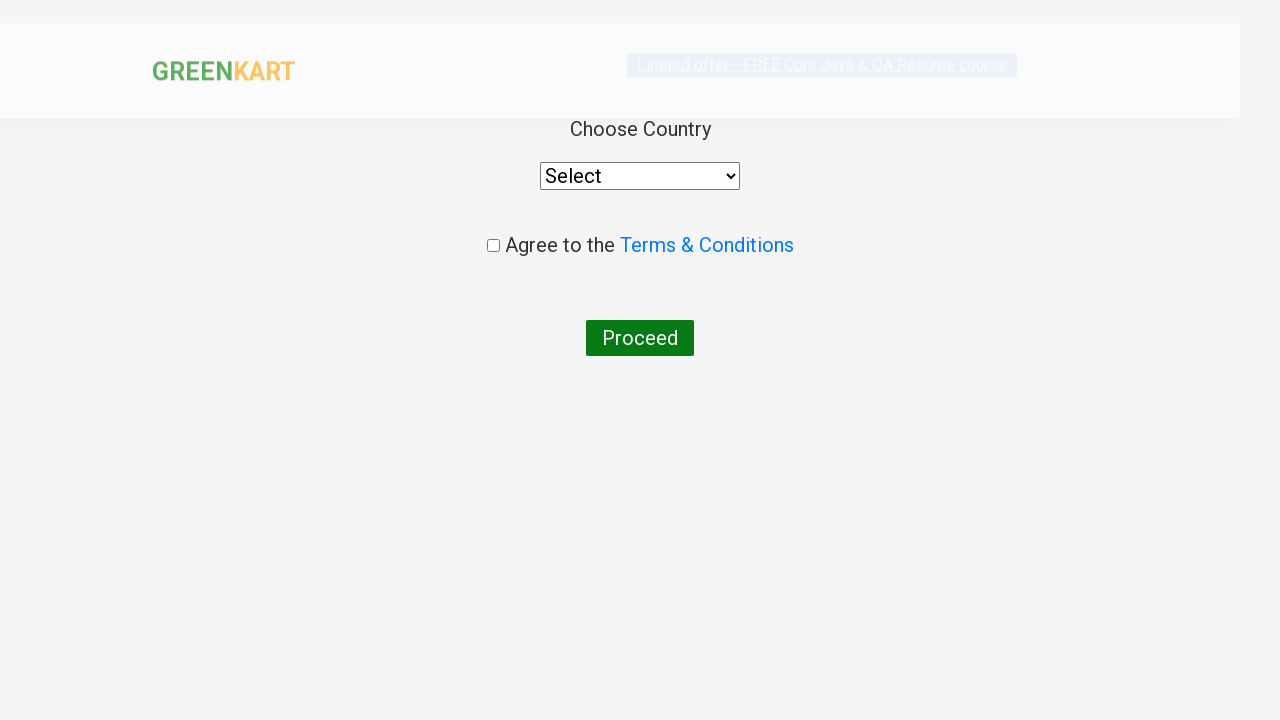

Selected 'Moldova' from country dropdown on select
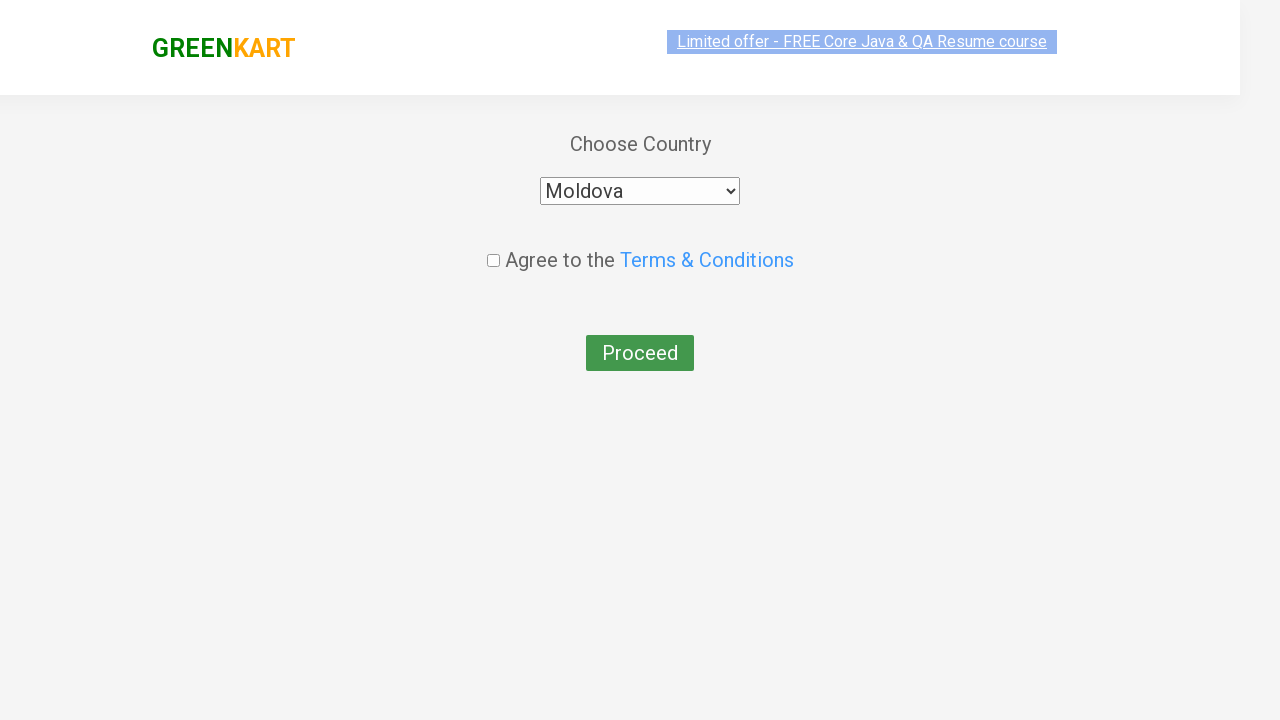

Checked the agreement checkbox at (493, 246) on .chkAgree
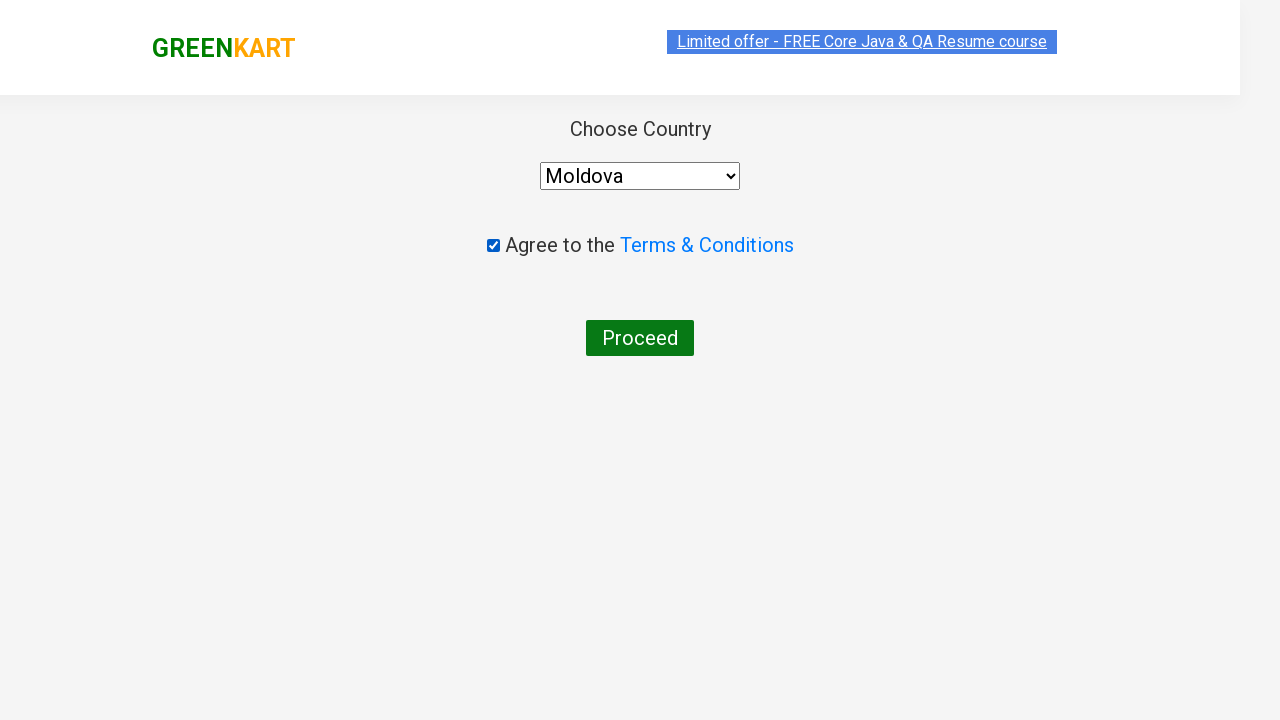

Clicked 'Proceed' button to complete the order at (640, 338) on text=Proceed
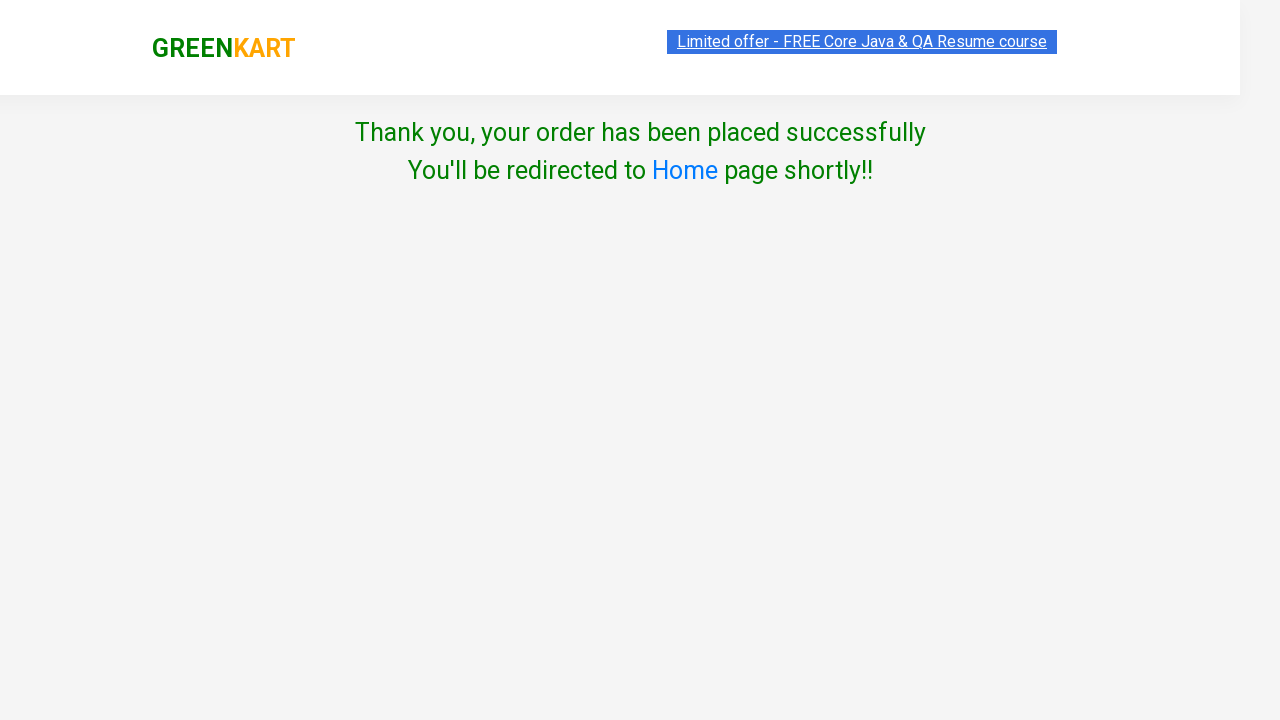

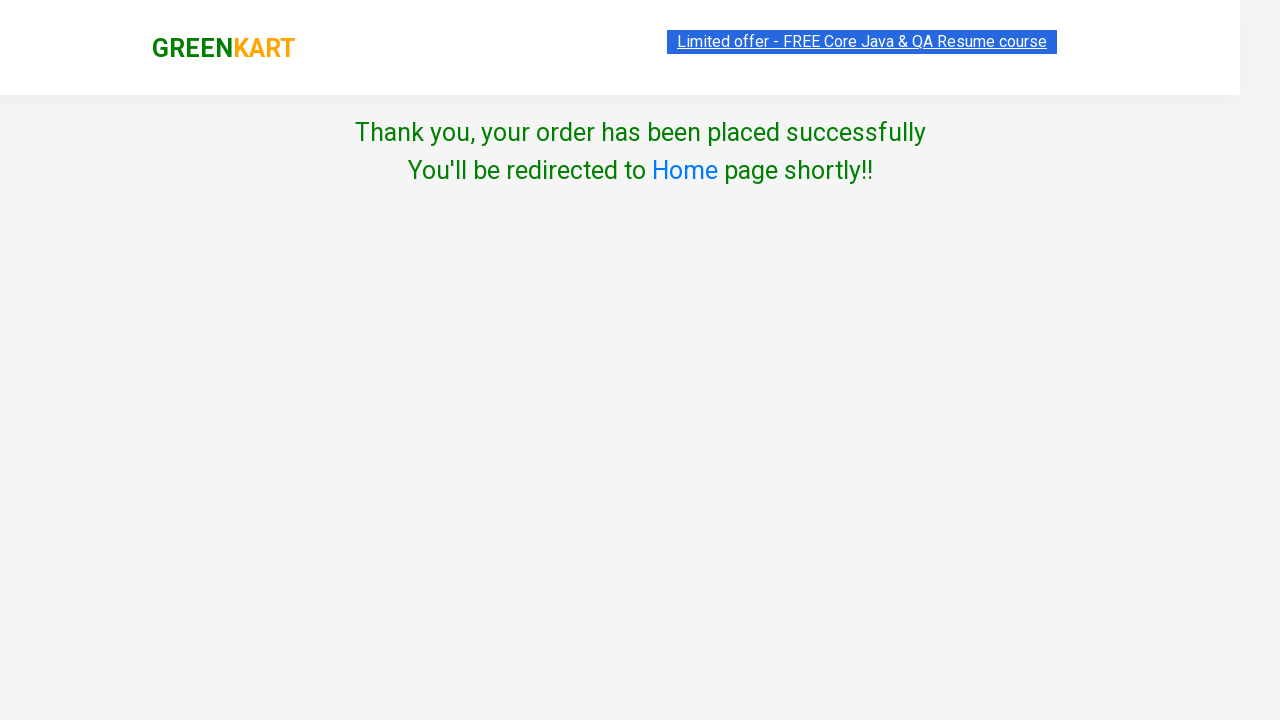